Tests clicking the "No Content" link and verifies the response status message shows 204 No Content

Starting URL: https://demoqa.com

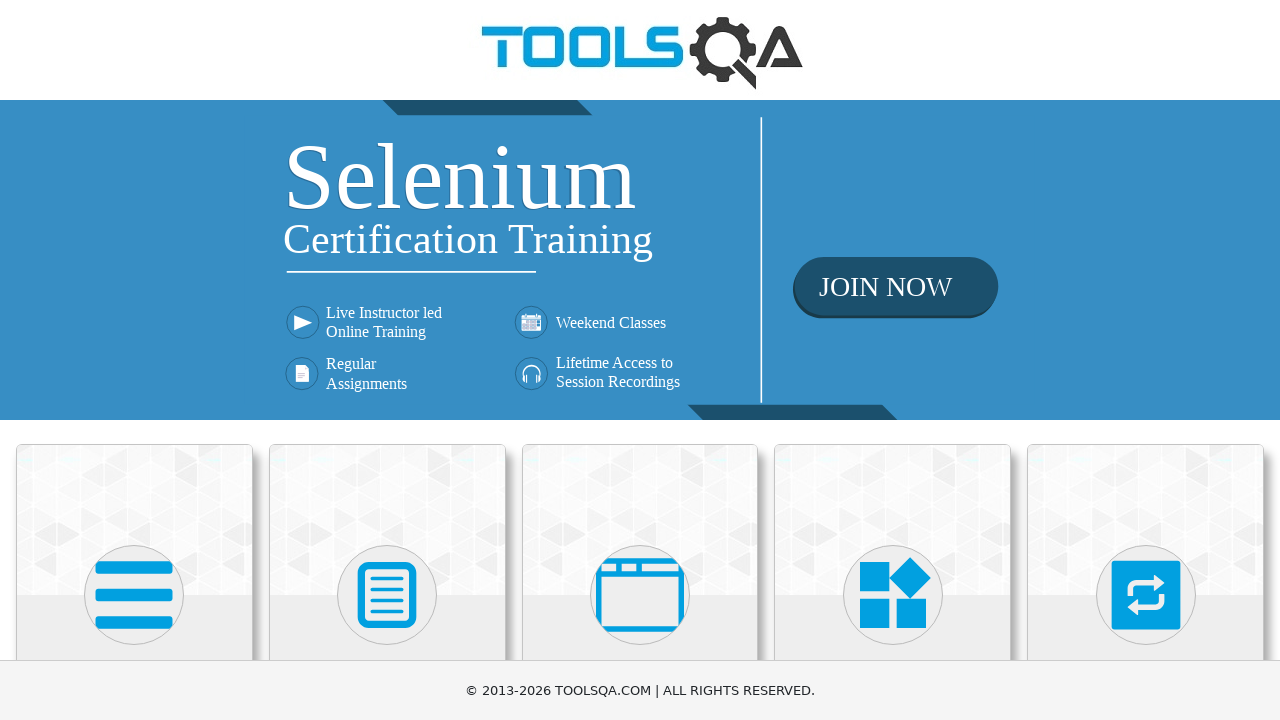

Clicked on Elements section at (134, 360) on internal:text="Elements"i
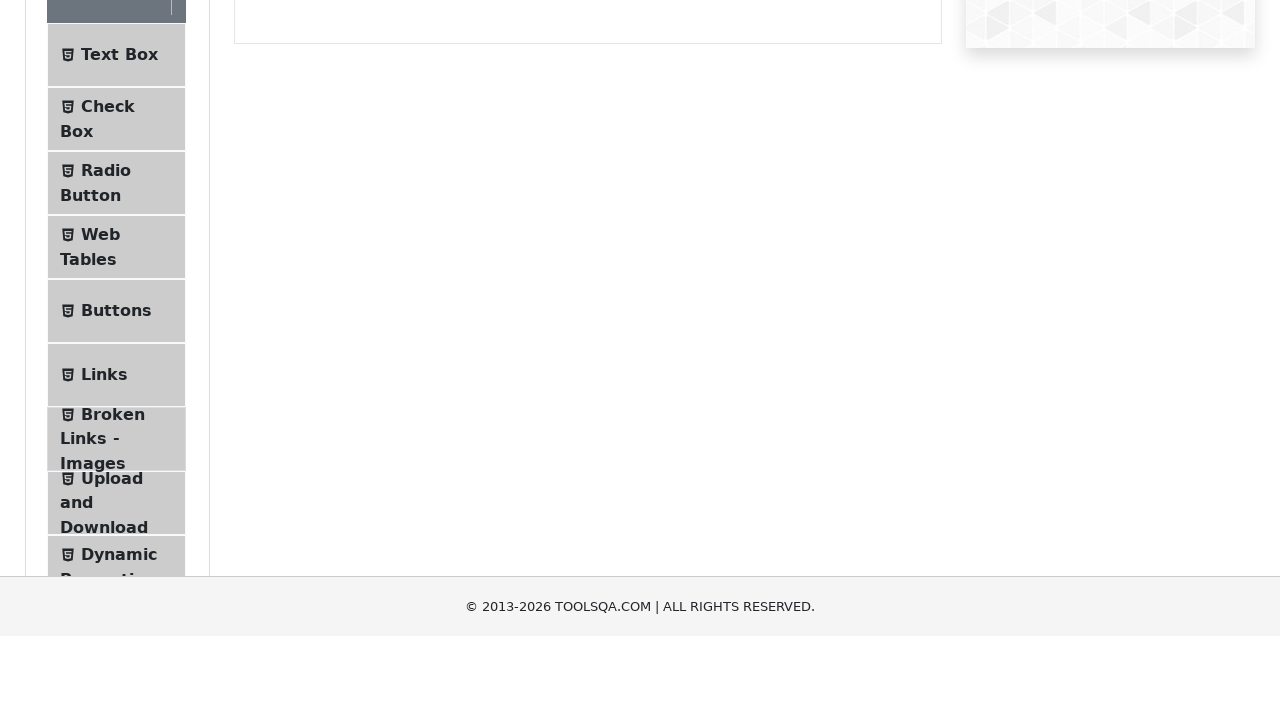

Clicked on Links menu item at (104, 581) on internal:text="Links"s
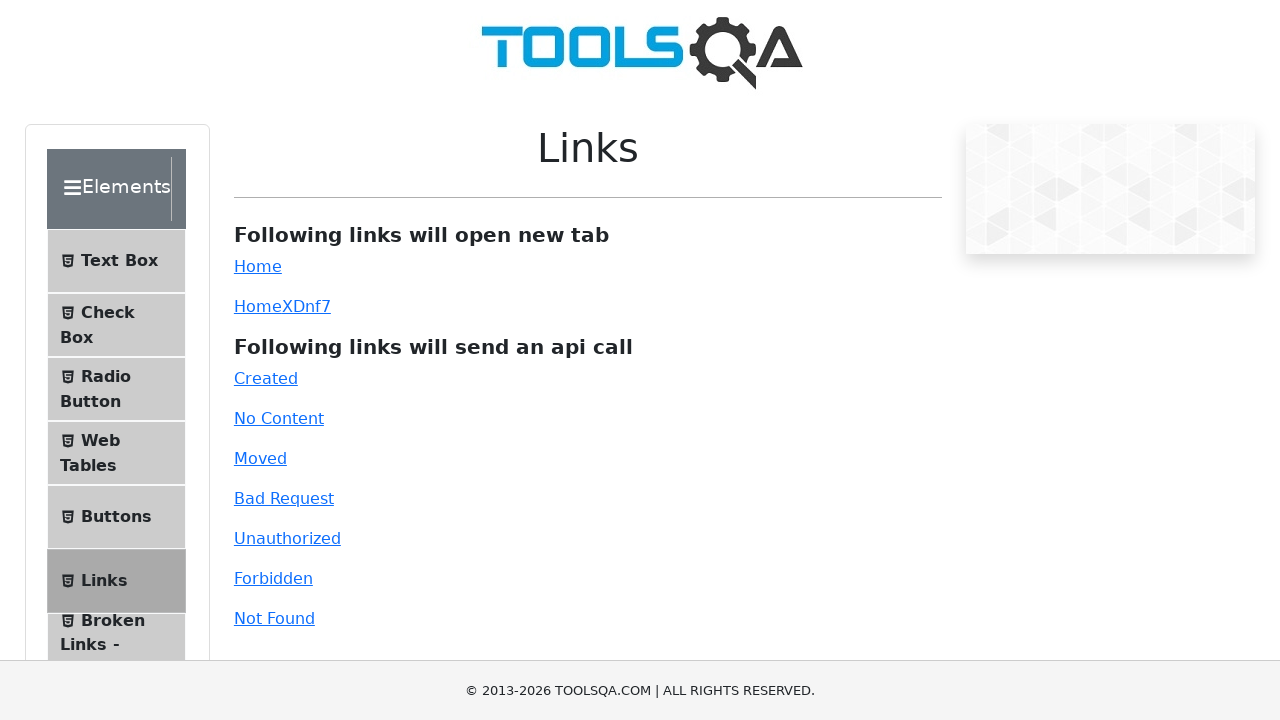

Clicked on 'No Content' link at (279, 418) on internal:role=link[name="No Content"i]
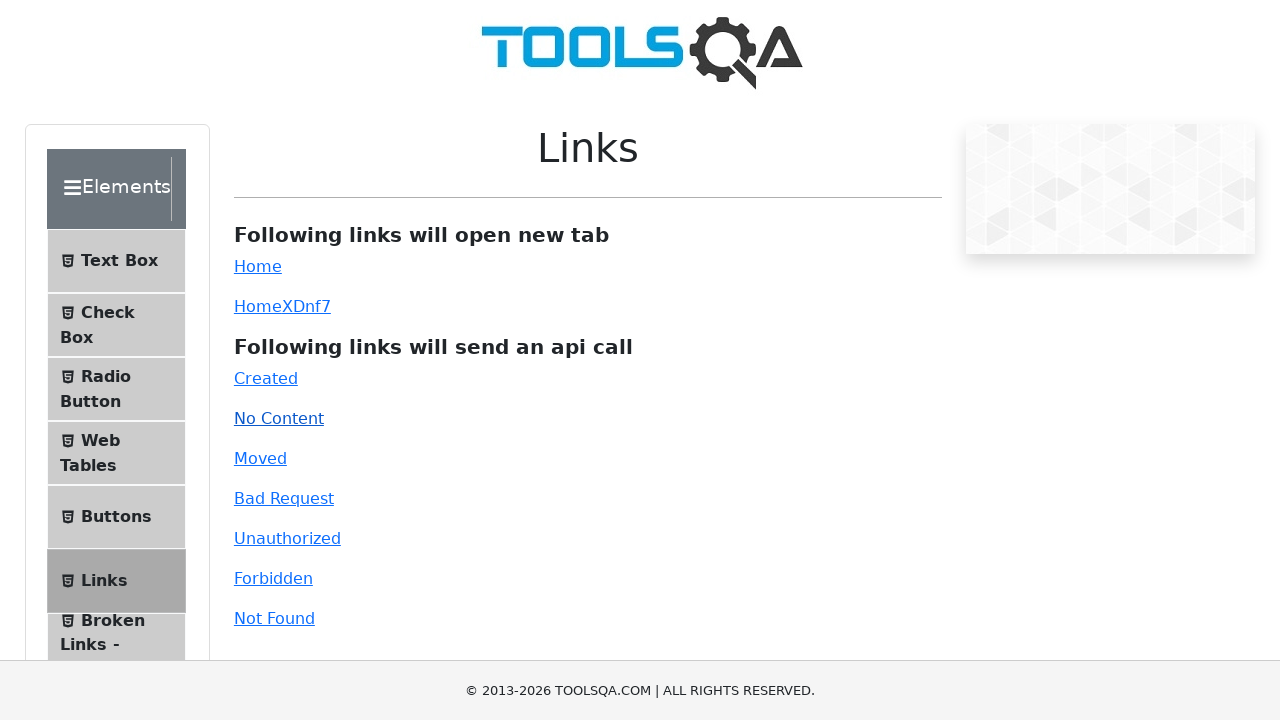

Verified response status message appears showing 204 No Content
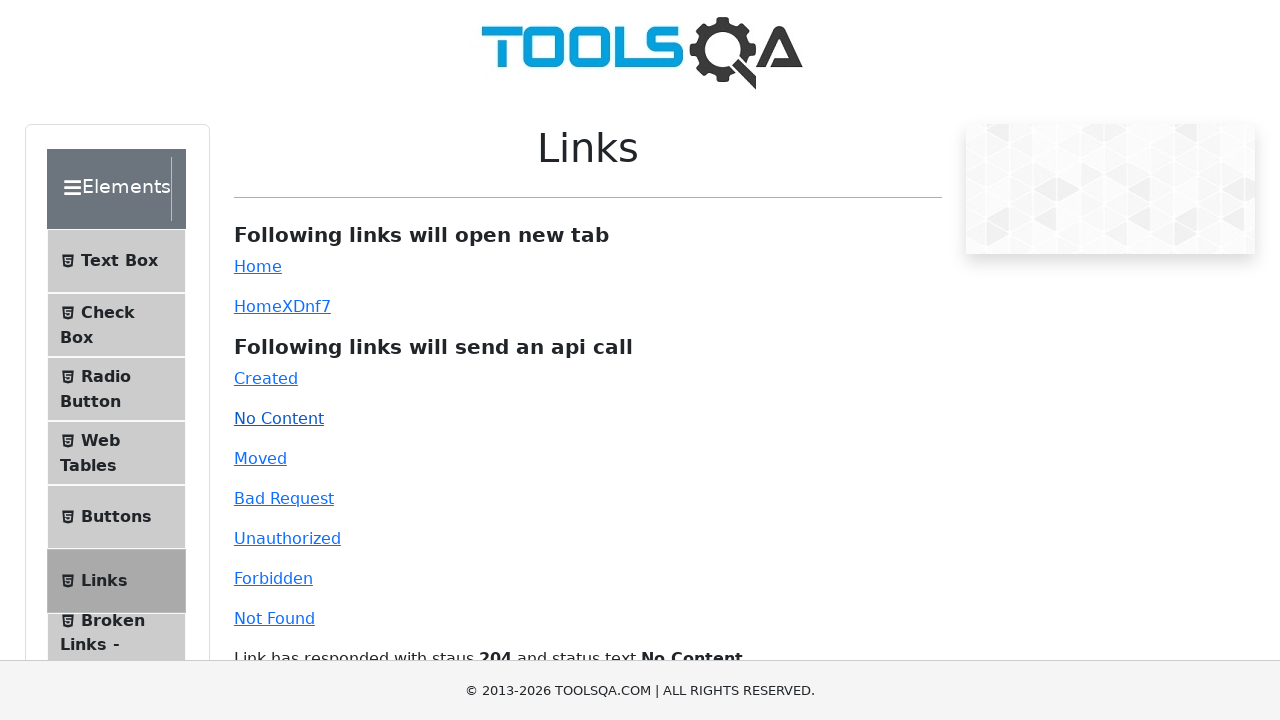

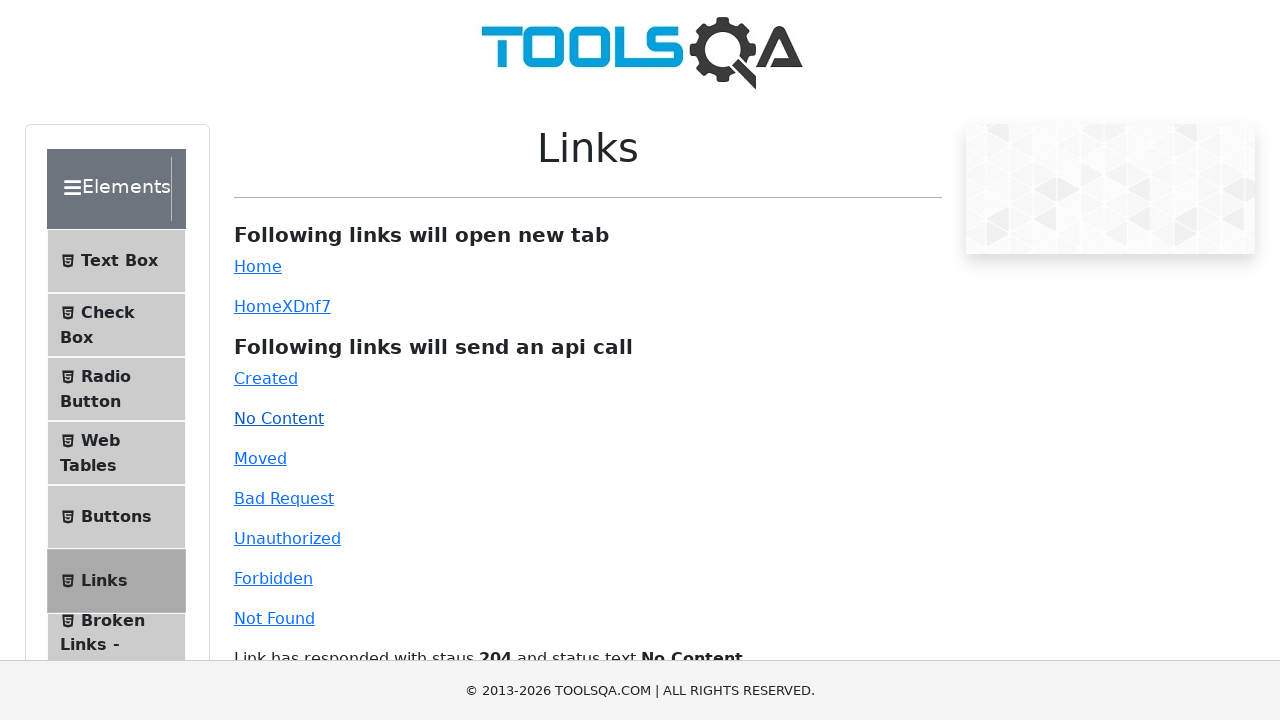